Tests responsive design by navigating to Mozilla Developer Network documentation page at a specific viewport width (320px) and verifying the page loads correctly

Starting URL: https://developer.mozilla.org/en-US/

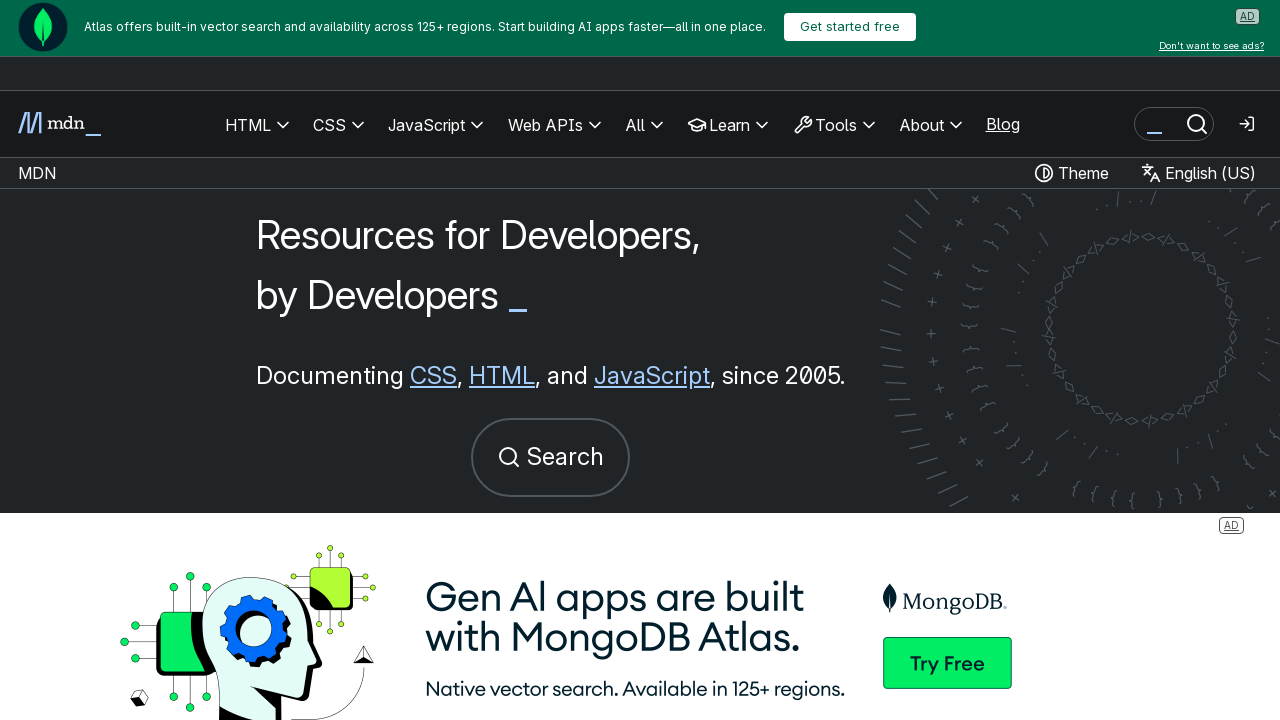

Set viewport to mobile width (320px) and height (800px)
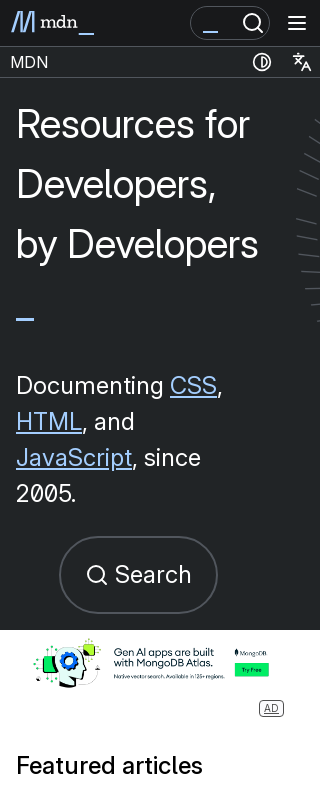

Reloaded the page to render at mobile viewport size
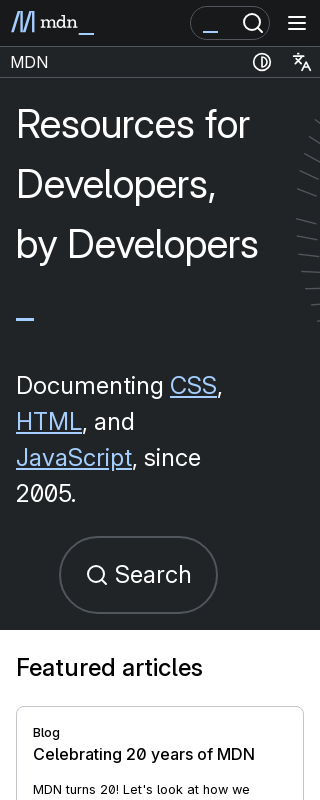

Page DOM content loaded successfully
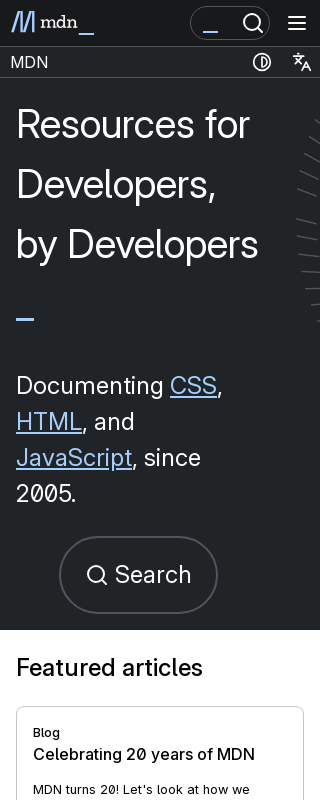

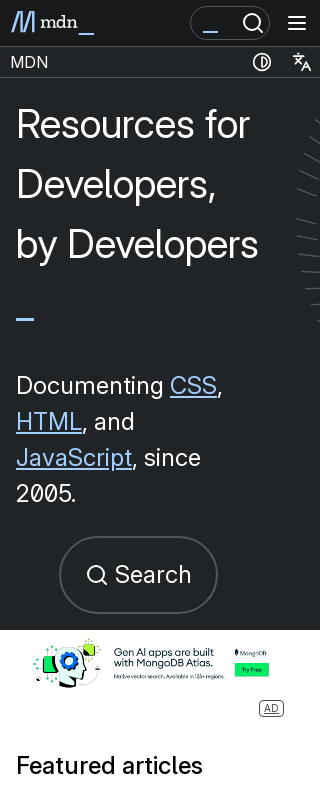